Tests login form validation by entering invalid credentials and verifying that an error message is displayed

Starting URL: http://the-internet.herokuapp.com/login

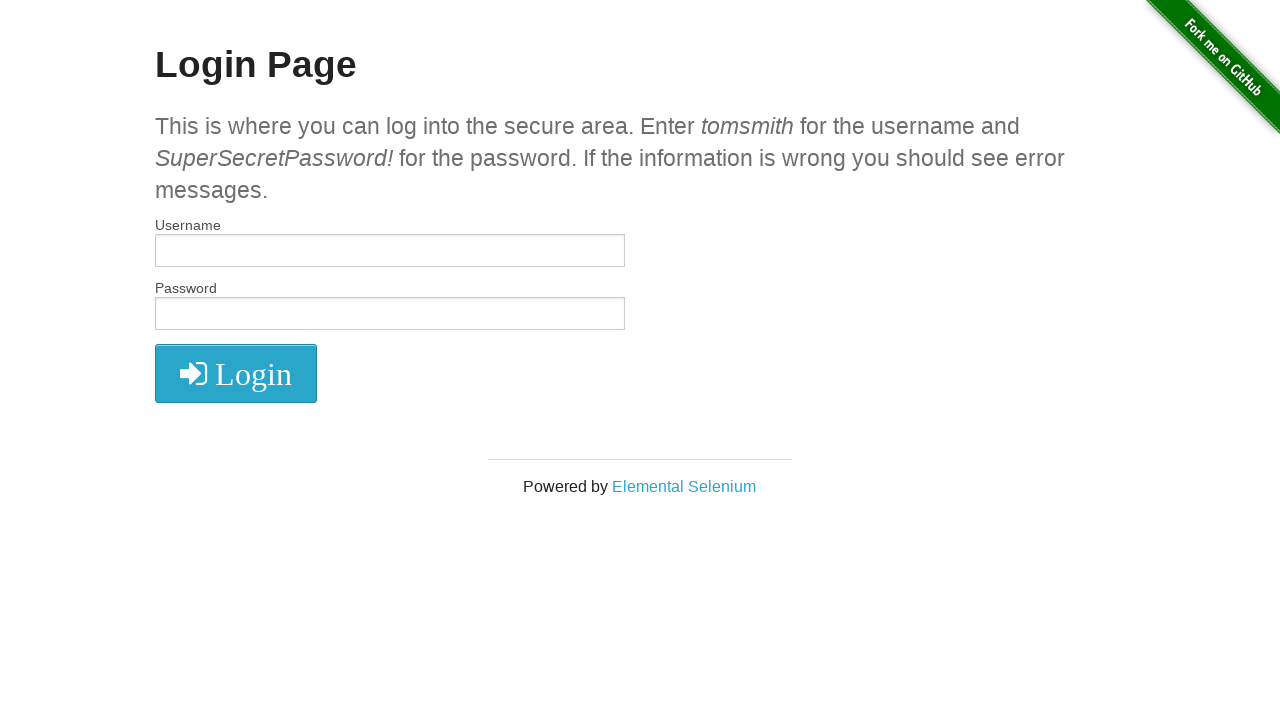

Login page loaded and 'Login Page' heading is visible
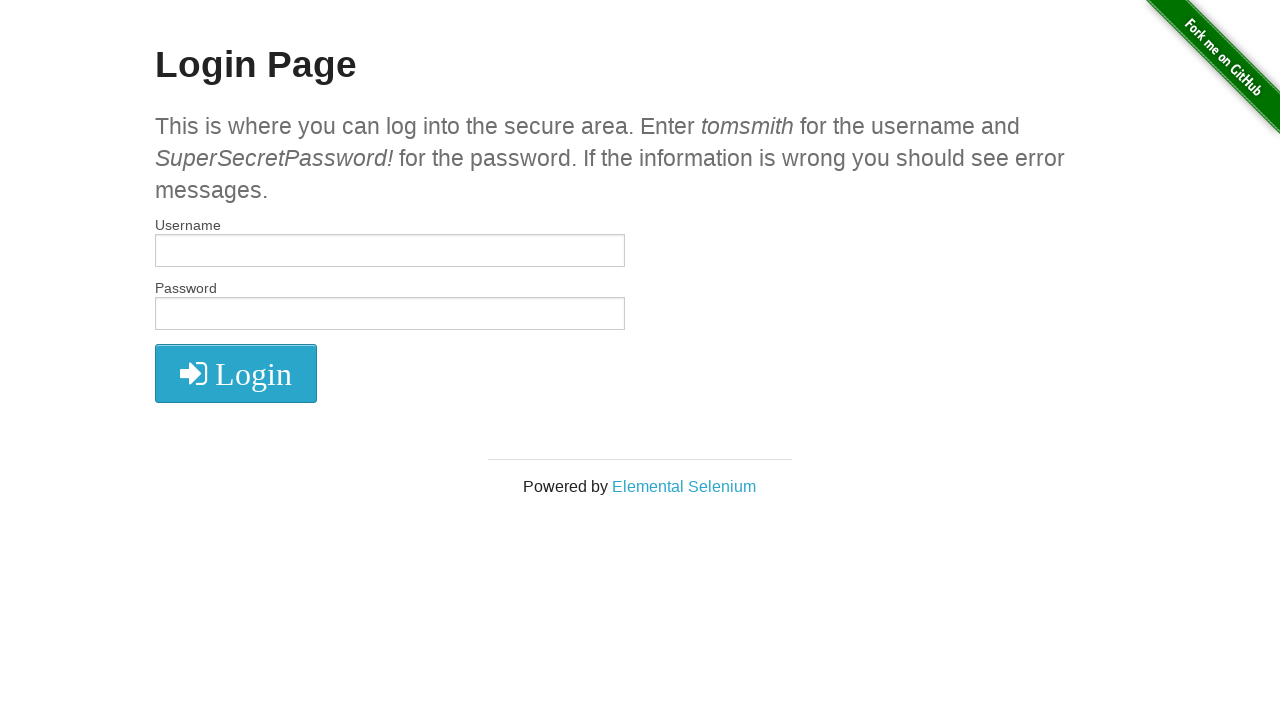

Verified username field is visible
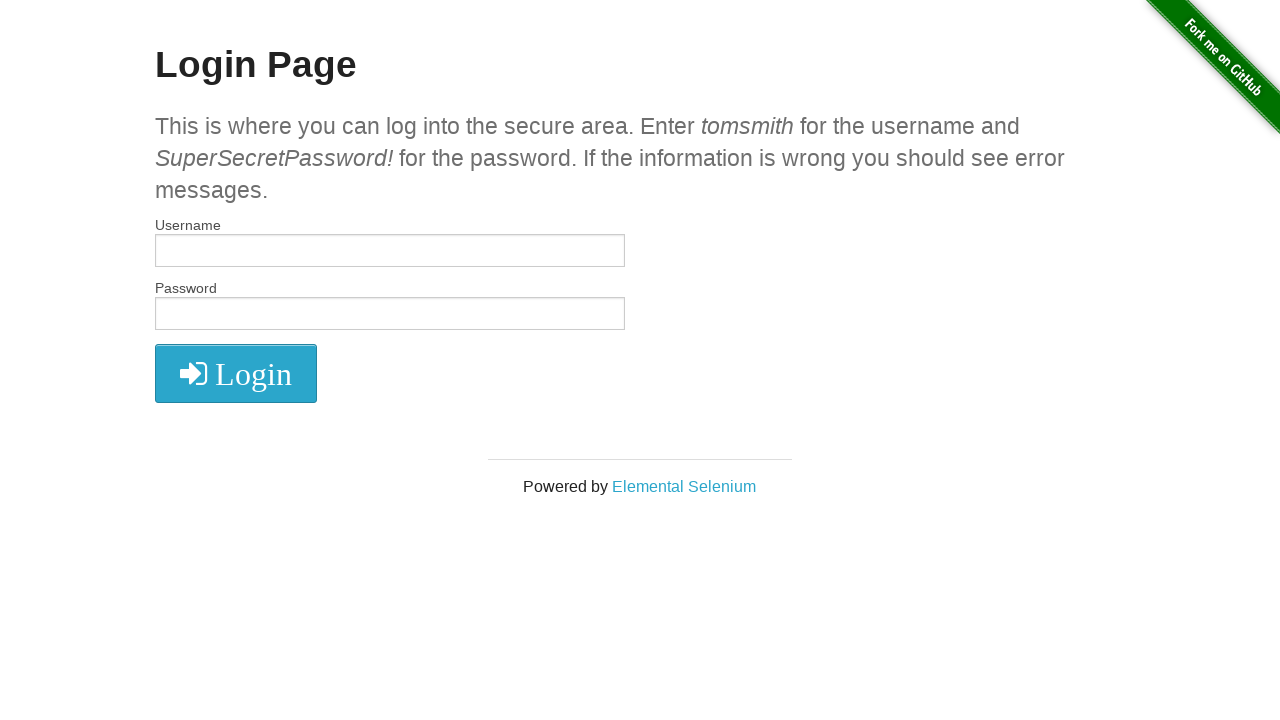

Verified password field is visible
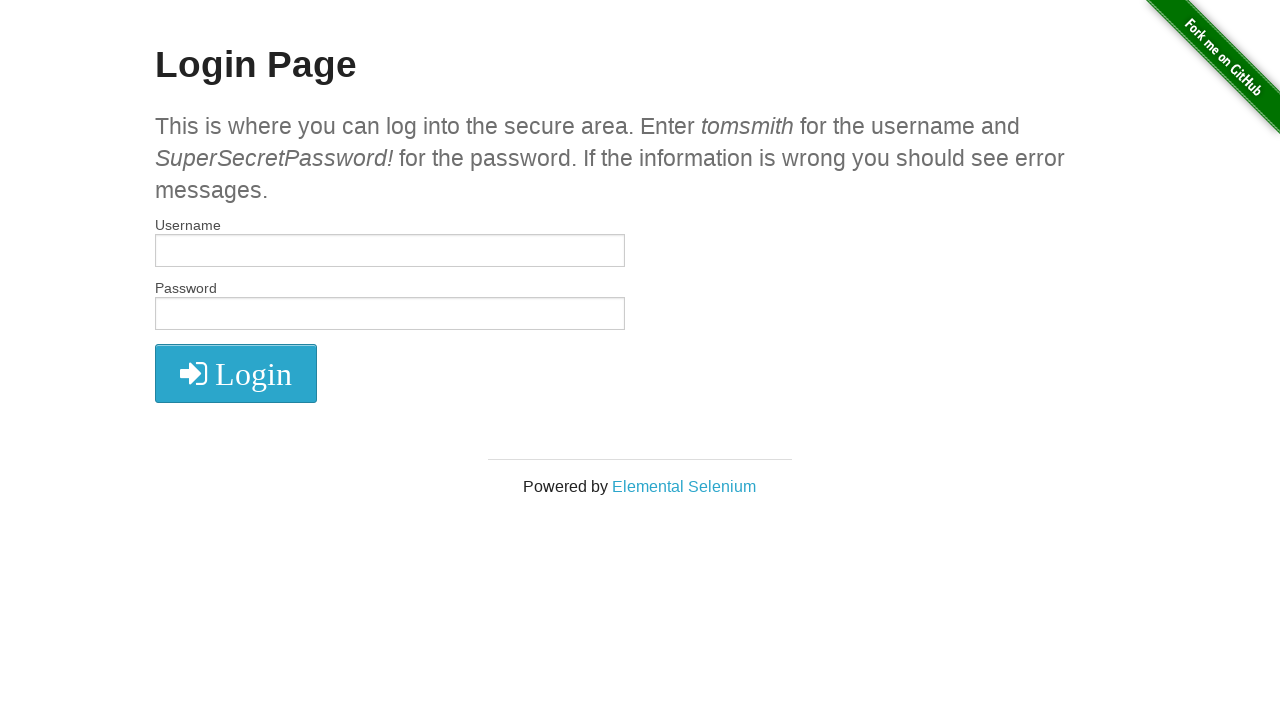

Verified login button is visible
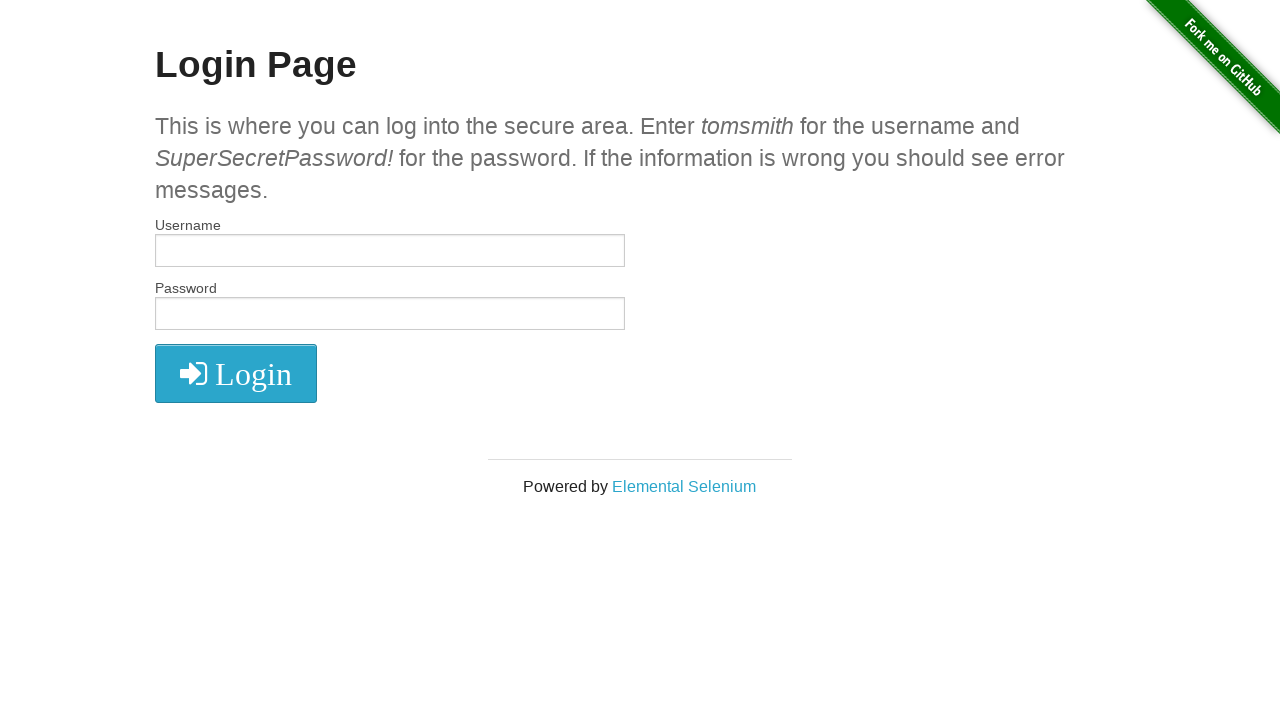

Filled username field with 'hola123' on #username
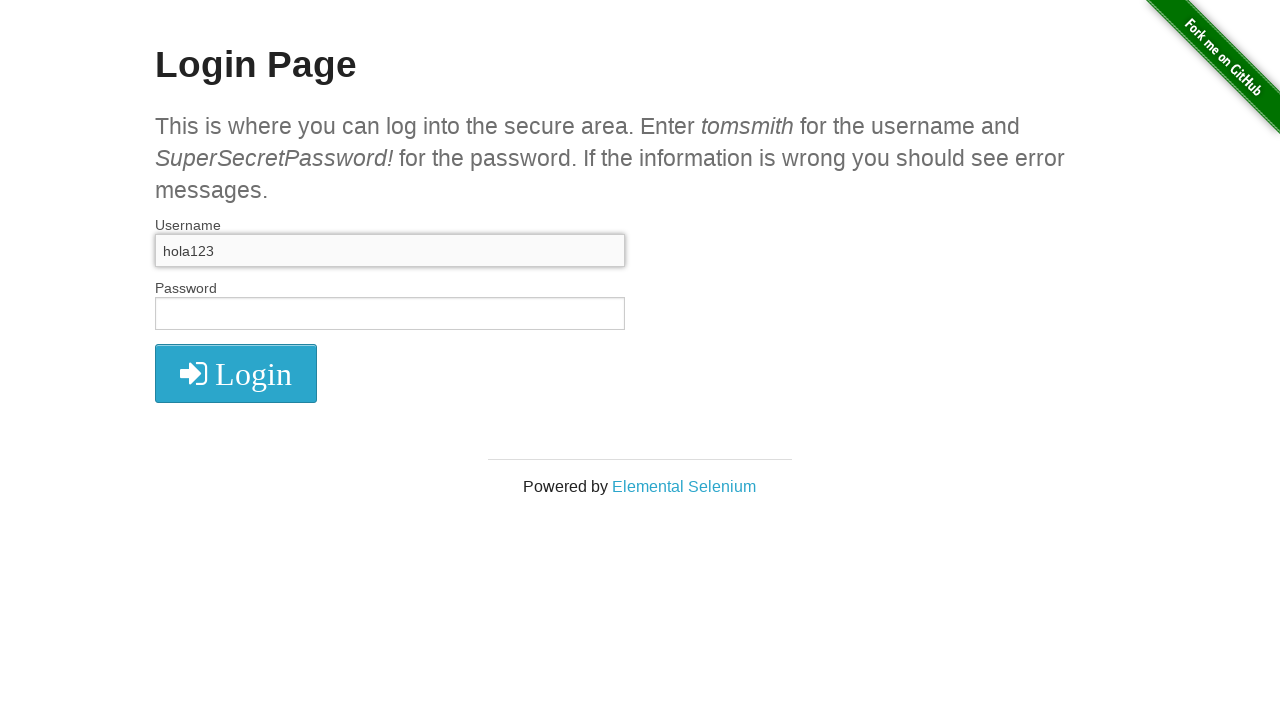

Filled password field with 'hehehe' on #password
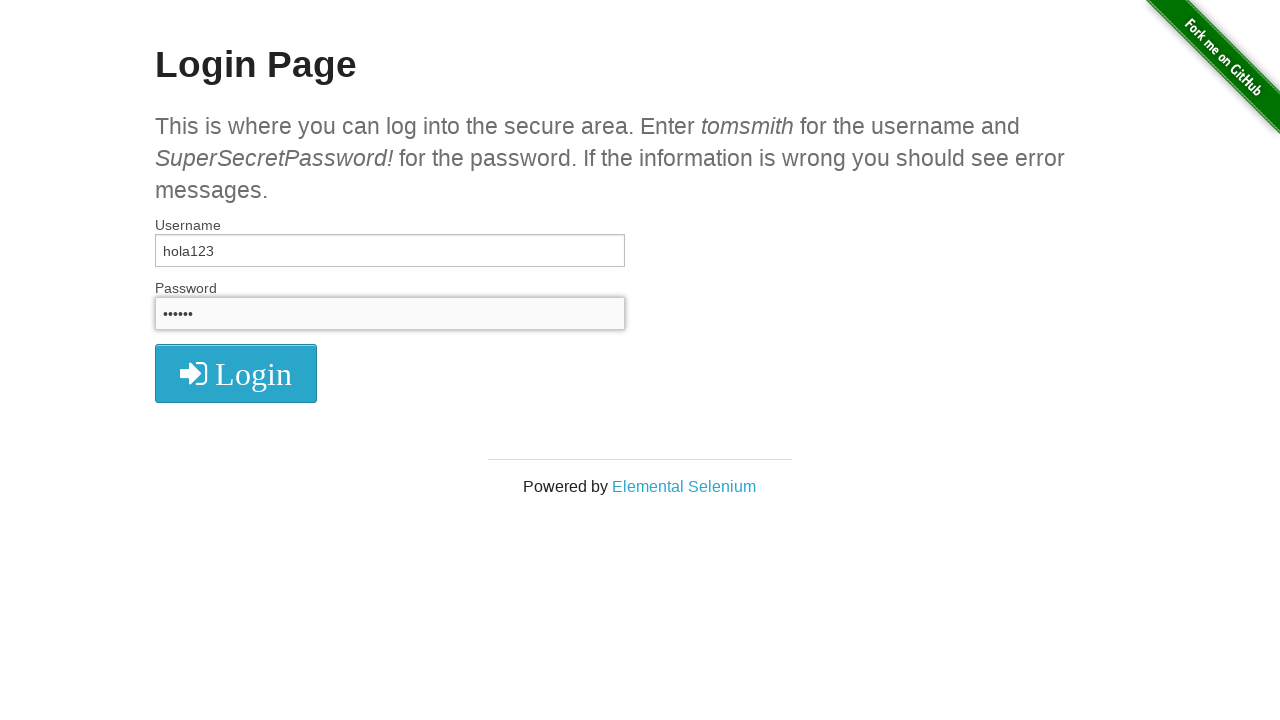

Clicked login button with invalid credentials at (236, 373) on .radius
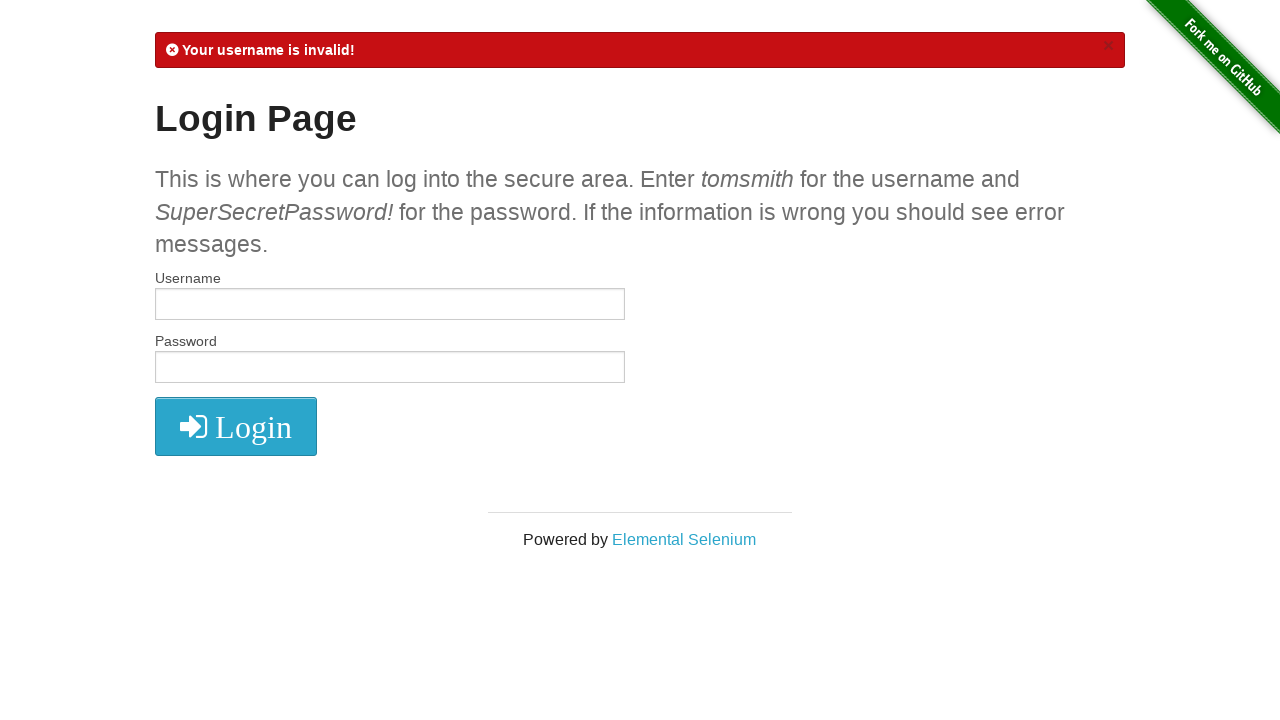

Error message appeared on login page
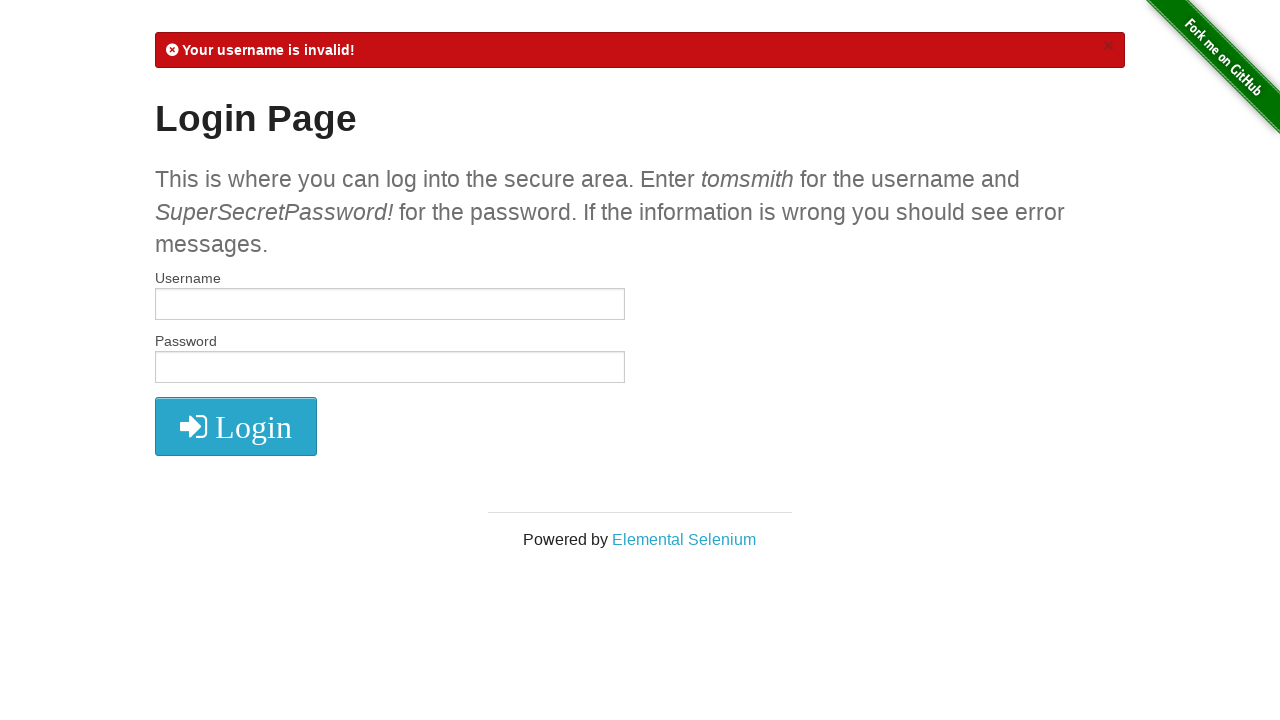

Retrieved error message text
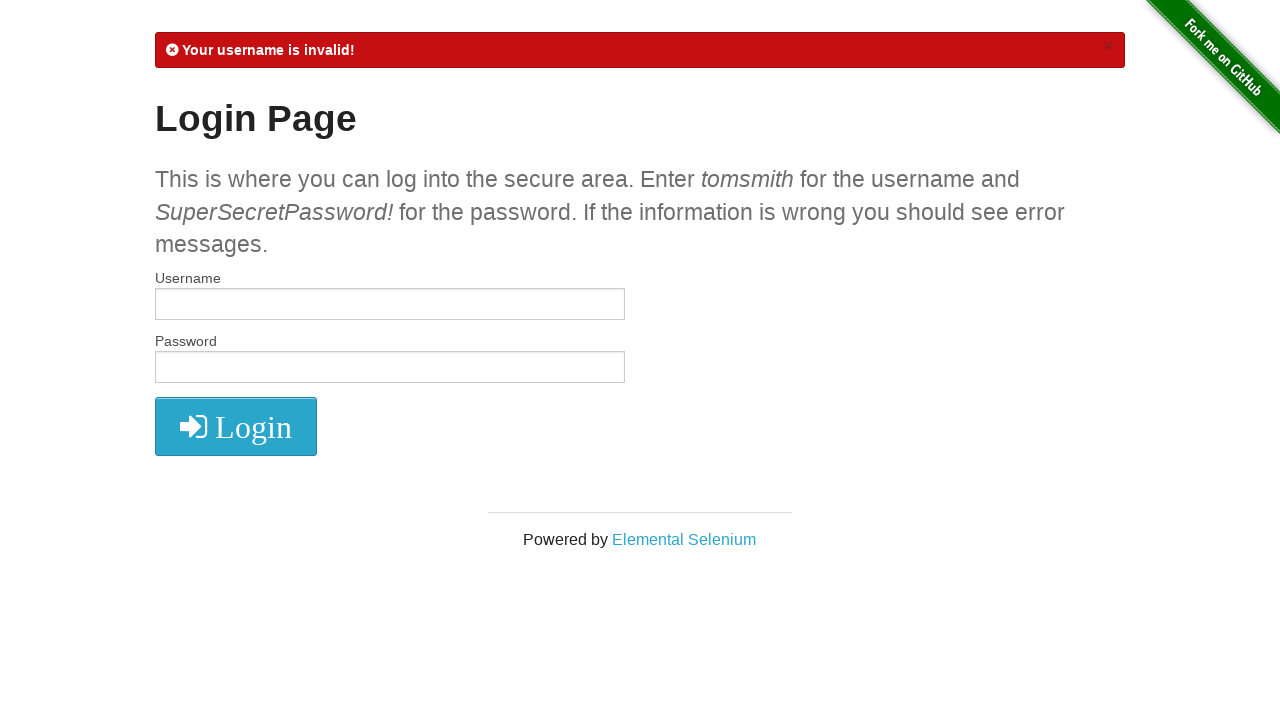

Verified error message contains 'Your username is invalid!'
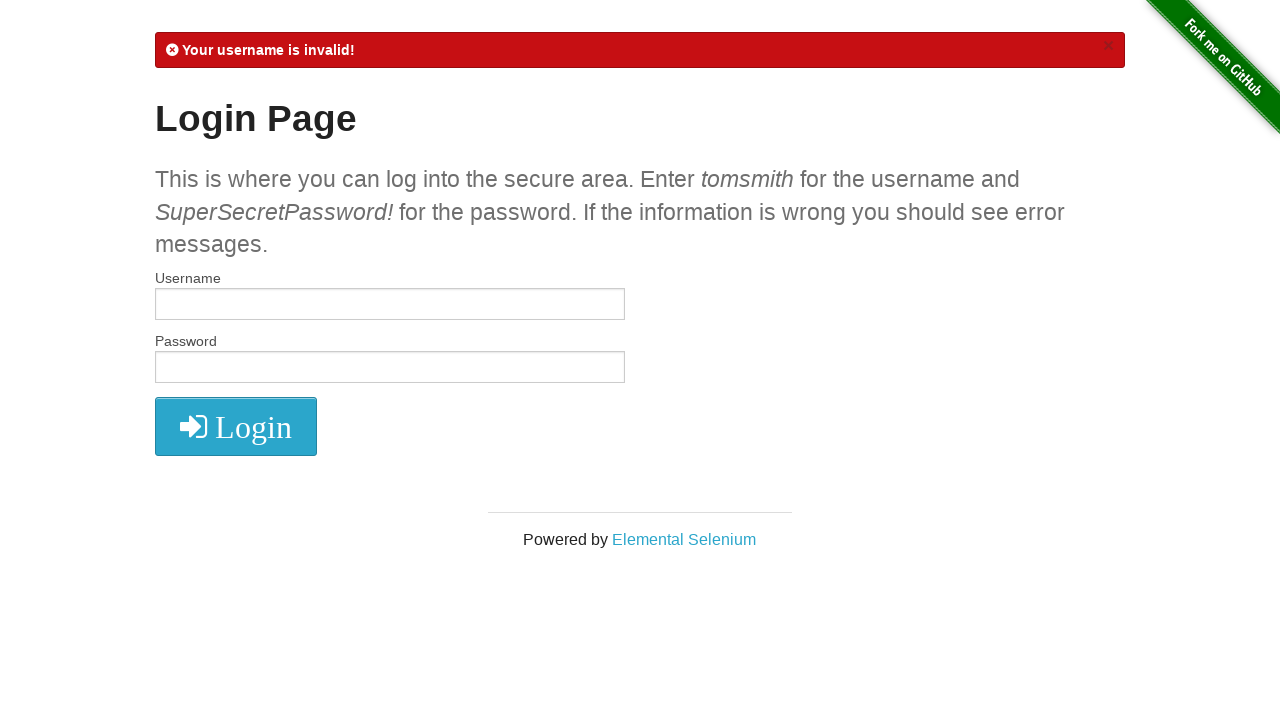

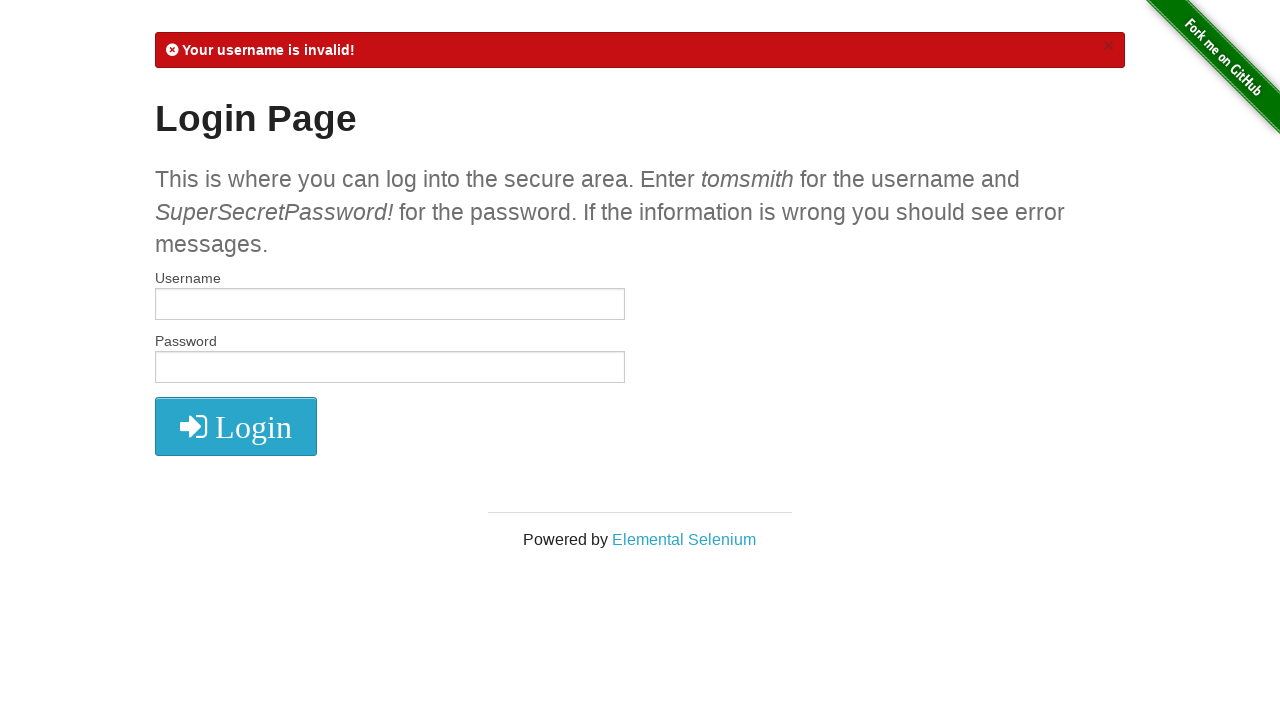